Tests a form submission by filling in full name, email, current address, and permanent address fields, then verifying the submitted data is displayed correctly

Starting URL: https://demoqa.com/text-box

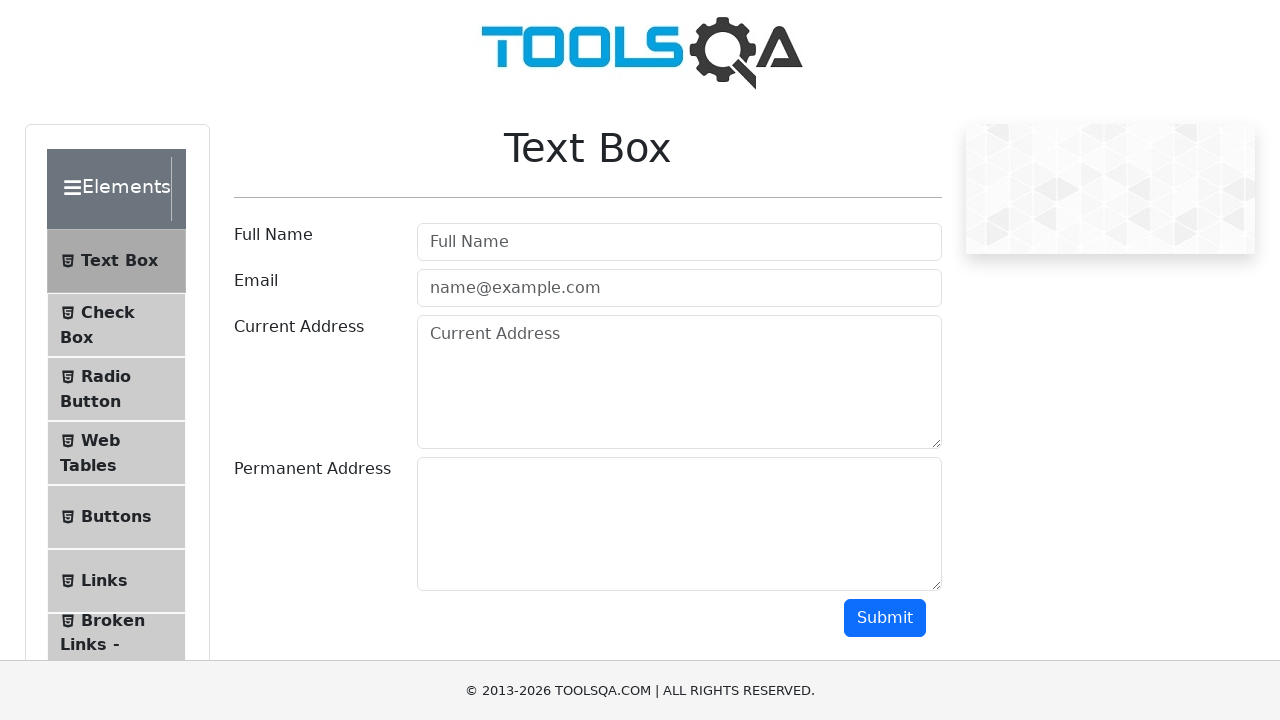

Filled Full Name field with 'Automation' on input#userName
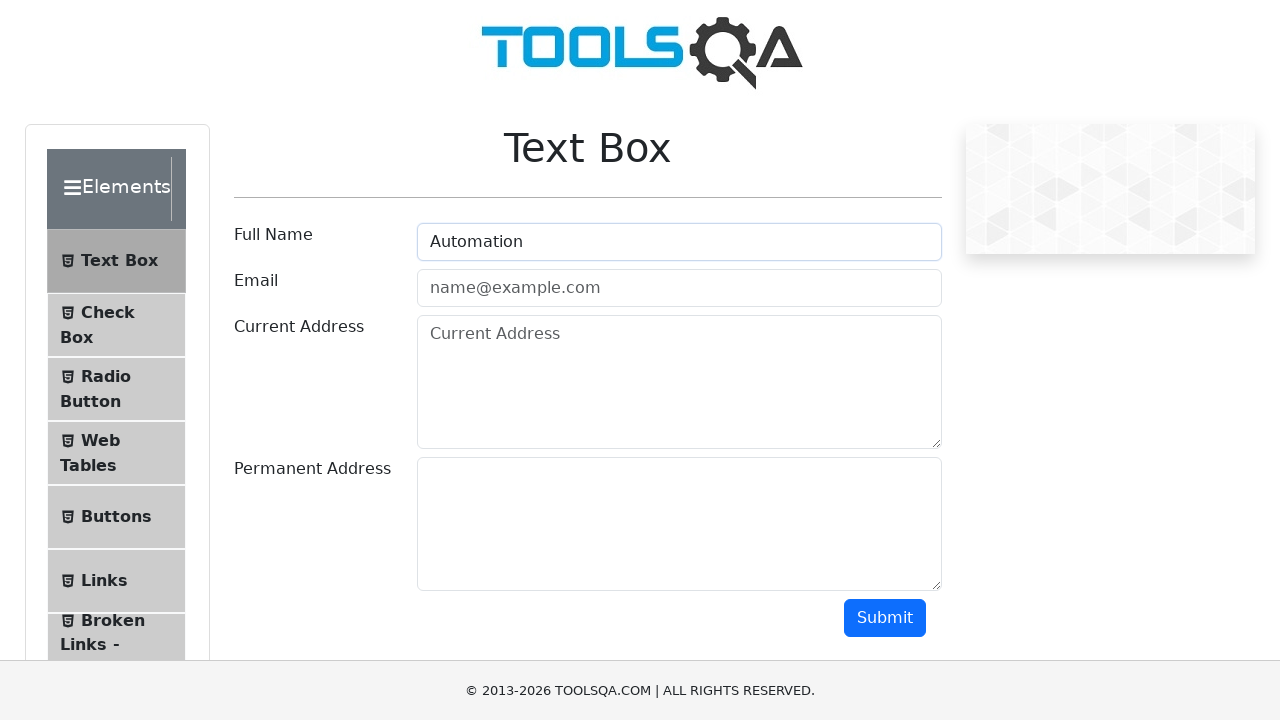

Filled Email field with 'Testing@gmail.com' on input#userEmail
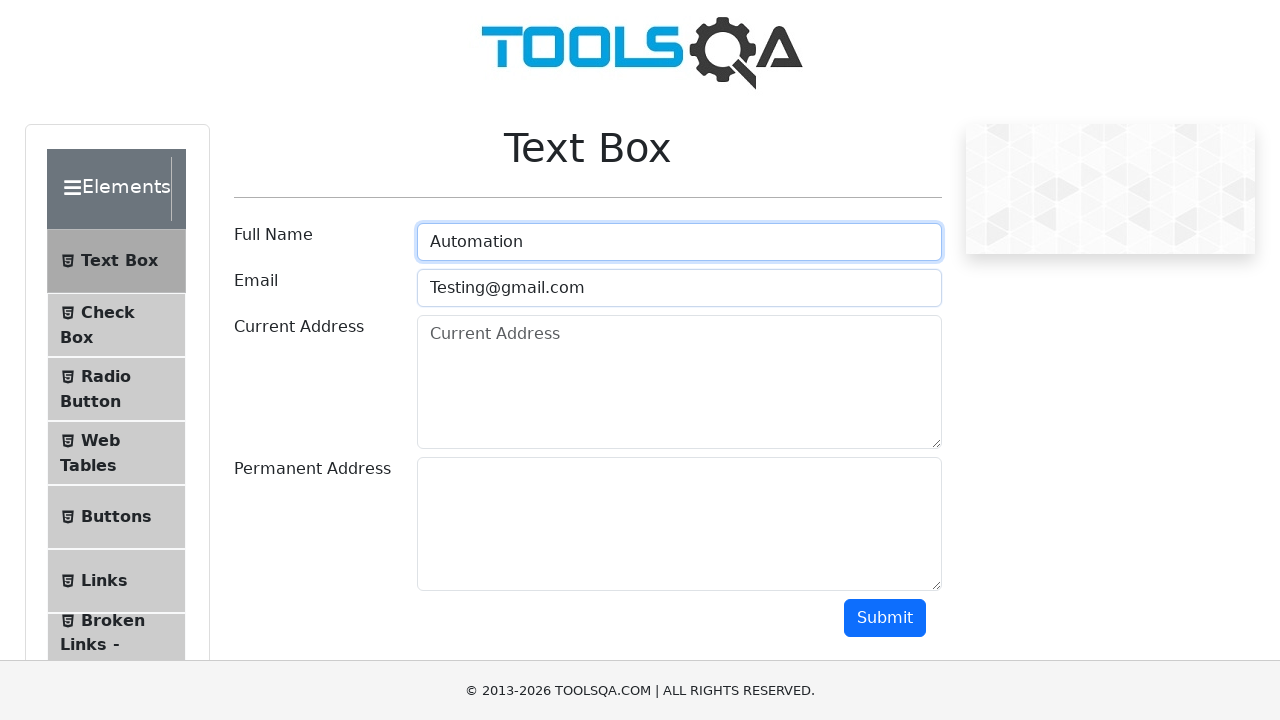

Filled Current Address field with 'Testing Current Address' on #currentAddress
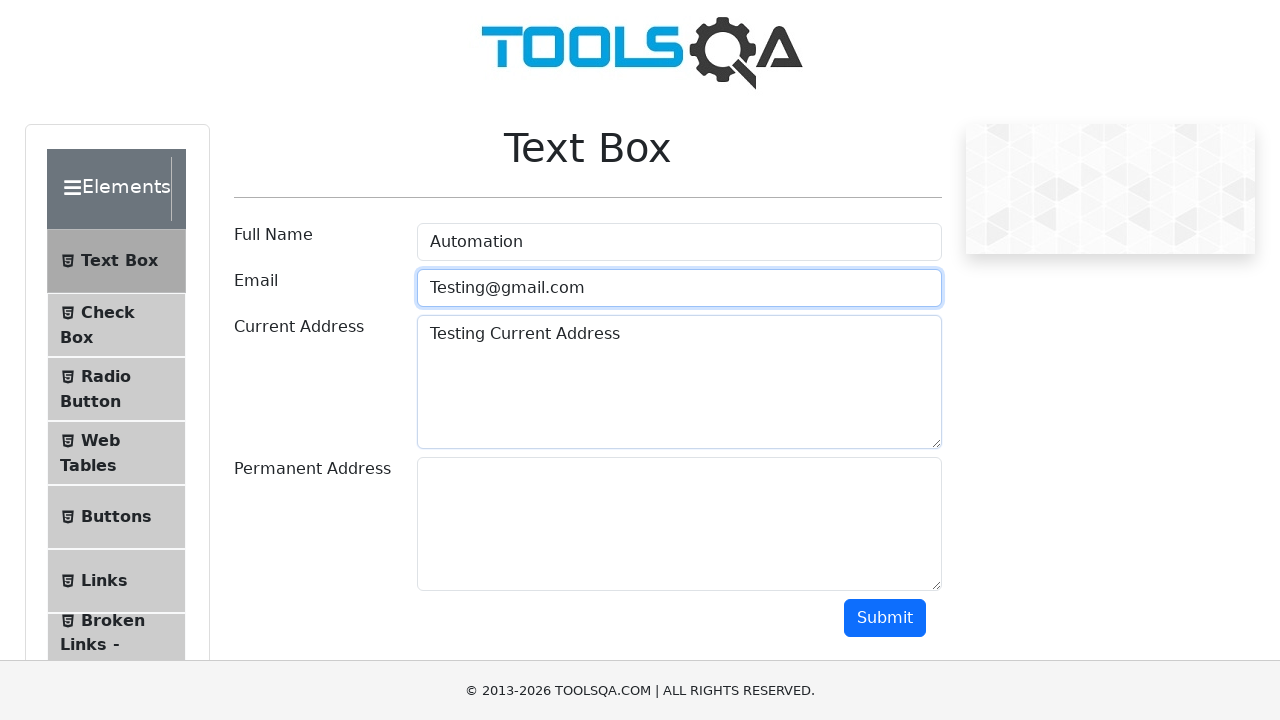

Filled Permanent Address field with 'Testing Permanent Address' on #permanentAddress
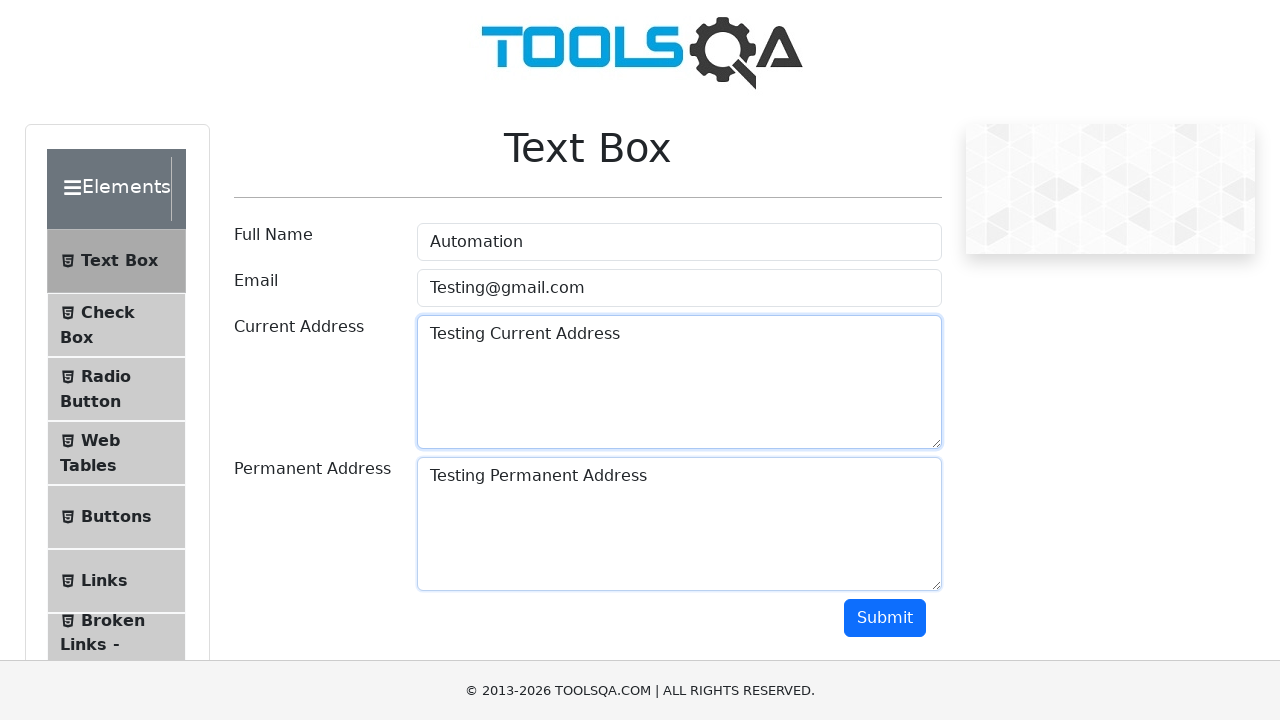

Clicked Submit button to submit form at (885, 618) on #submit
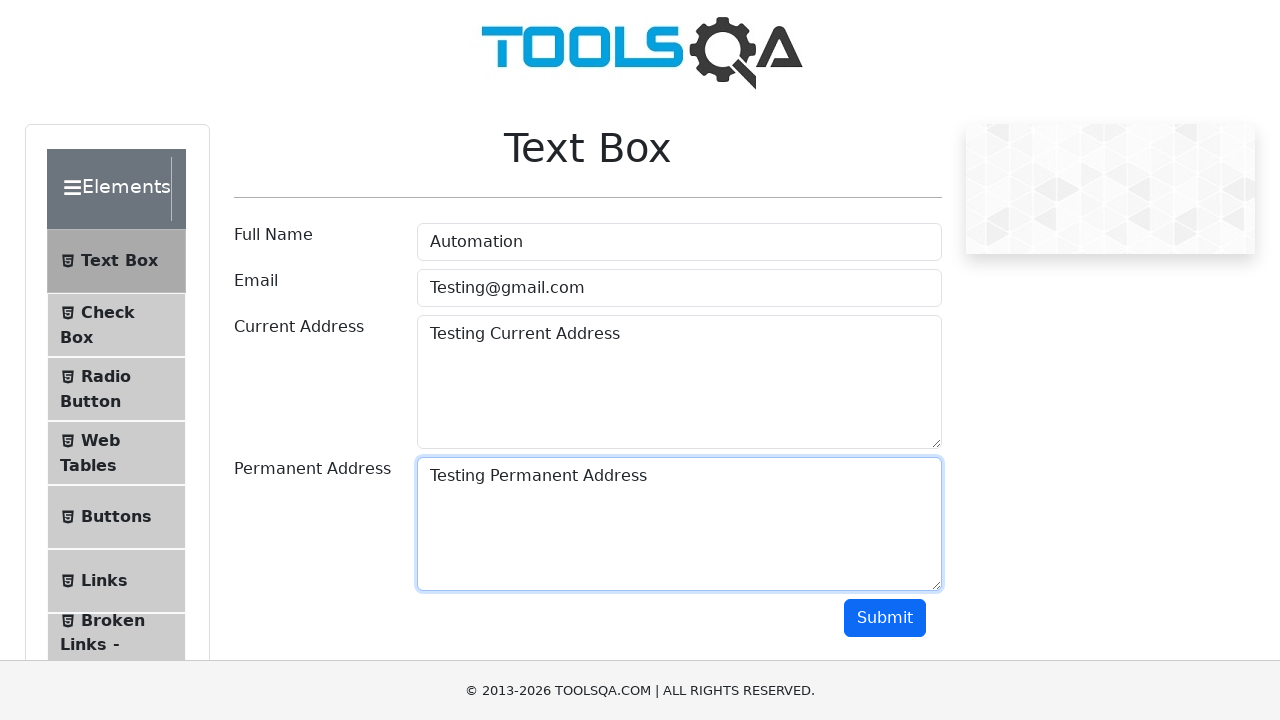

Waited for submitted data results to appear
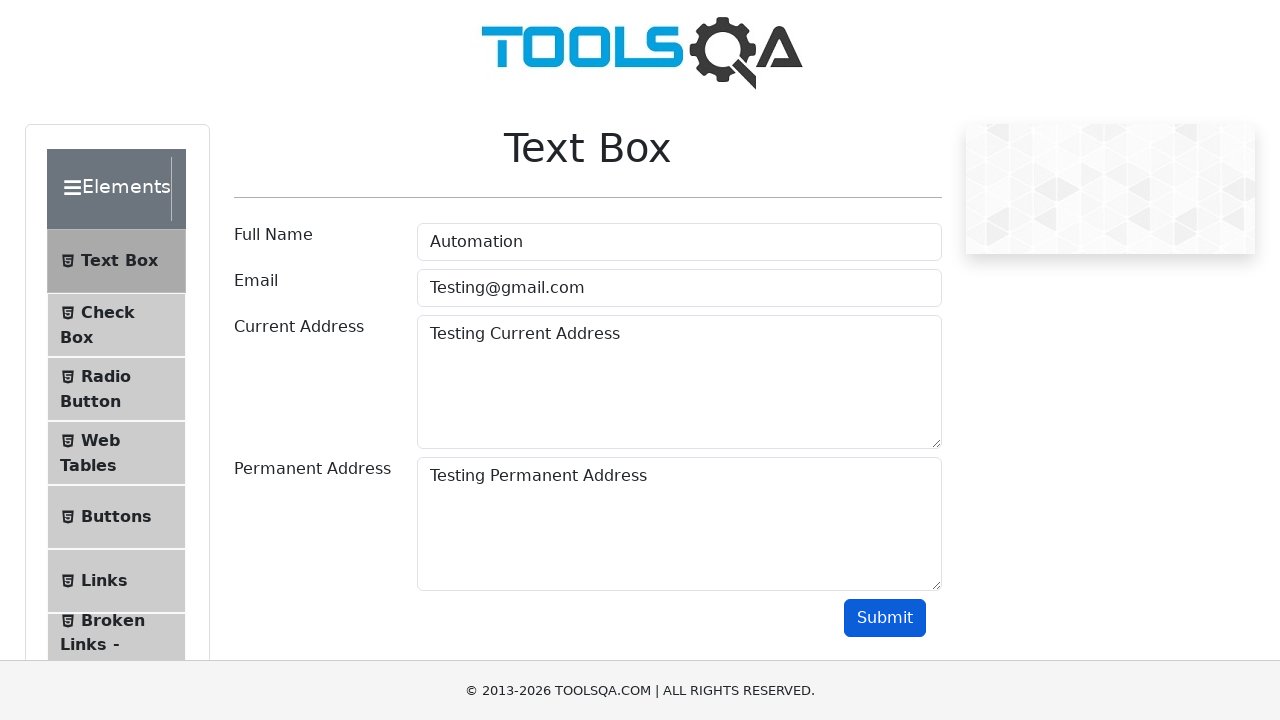

Verified submitted name contains 'Automation'
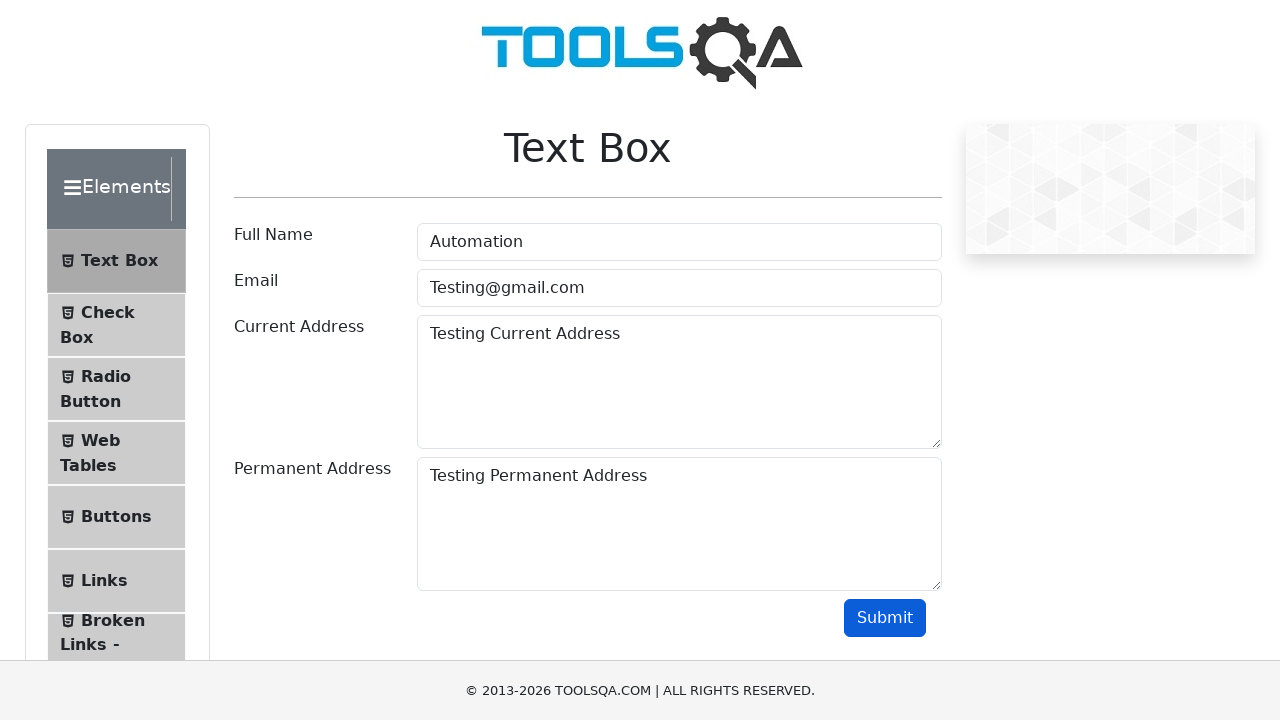

Verified submitted email contains 'Testing'
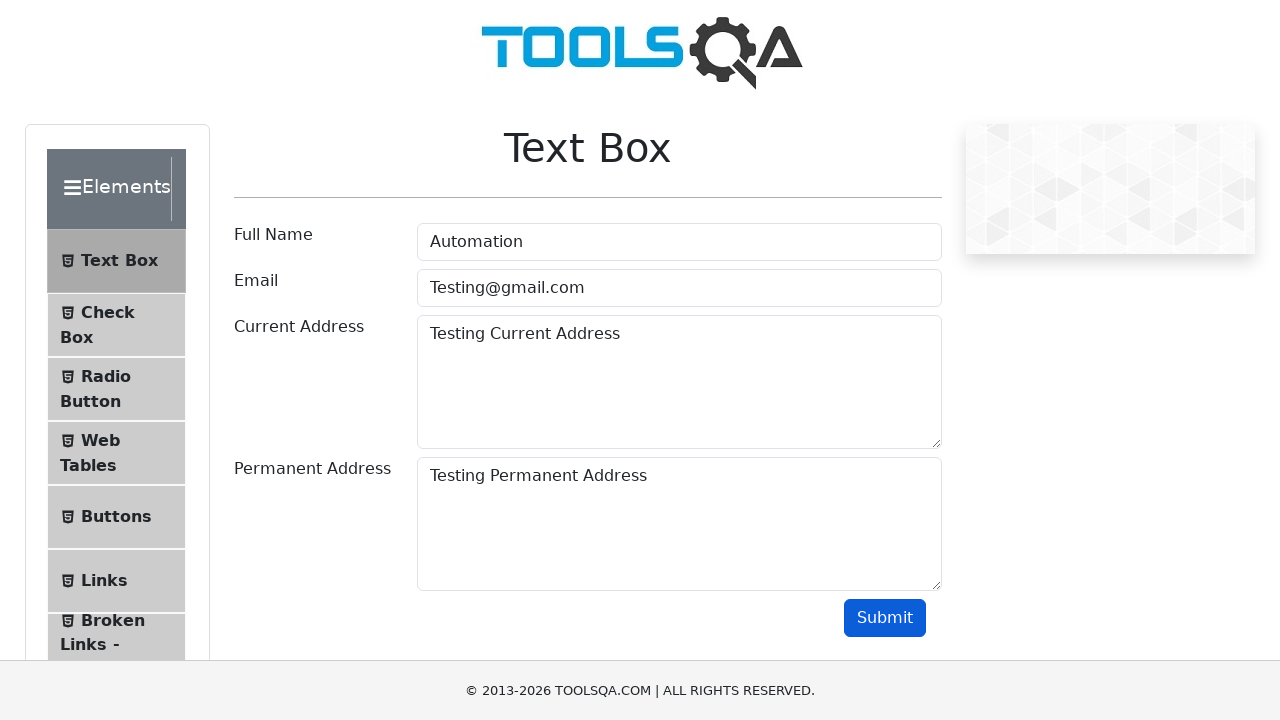

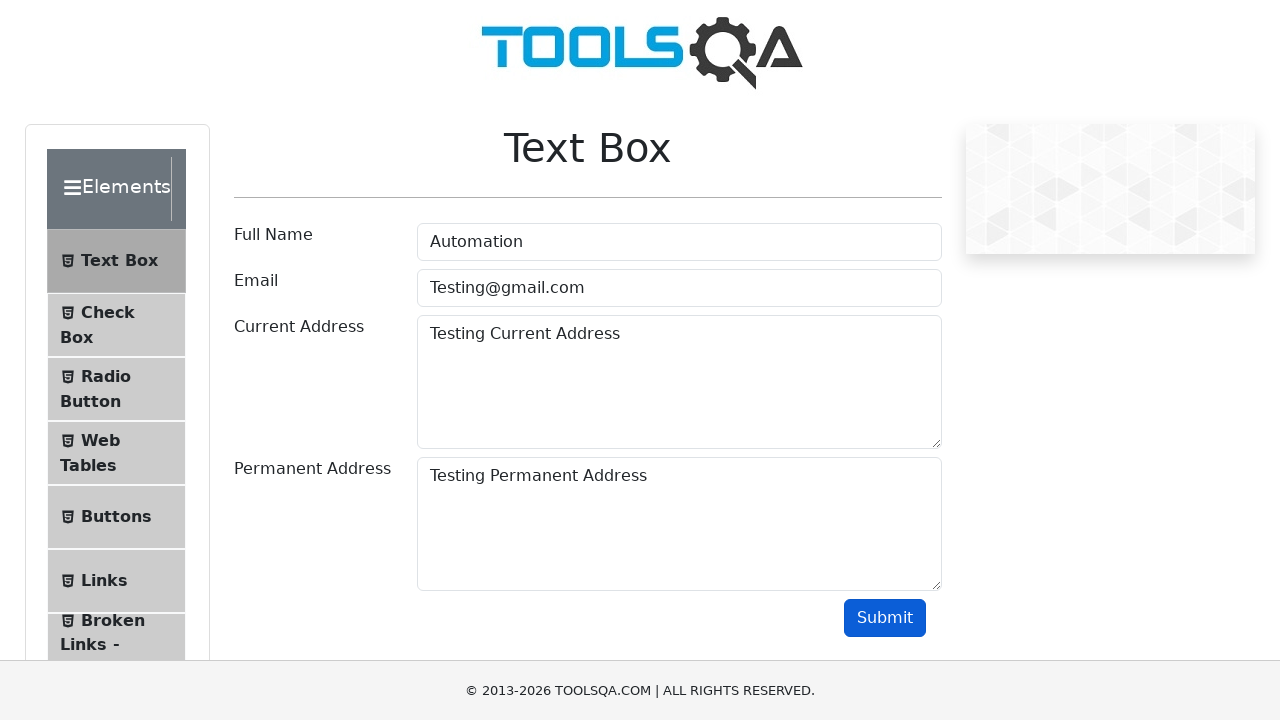